Tests right-click context menu functionality by performing a right-click action on a button element

Starting URL: https://swisnl.github.io/jQuery-contextMenu/demo.html

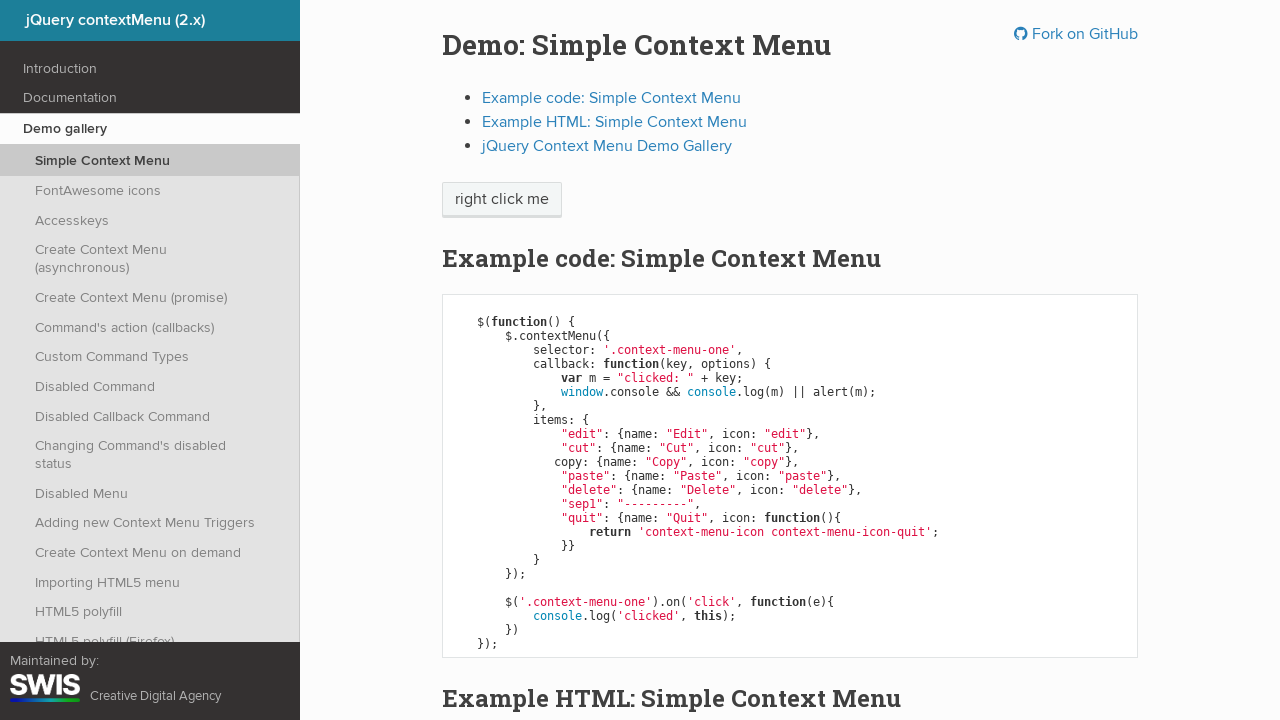

Located button element with class 'context-menu-one.btn.btn-neutral'
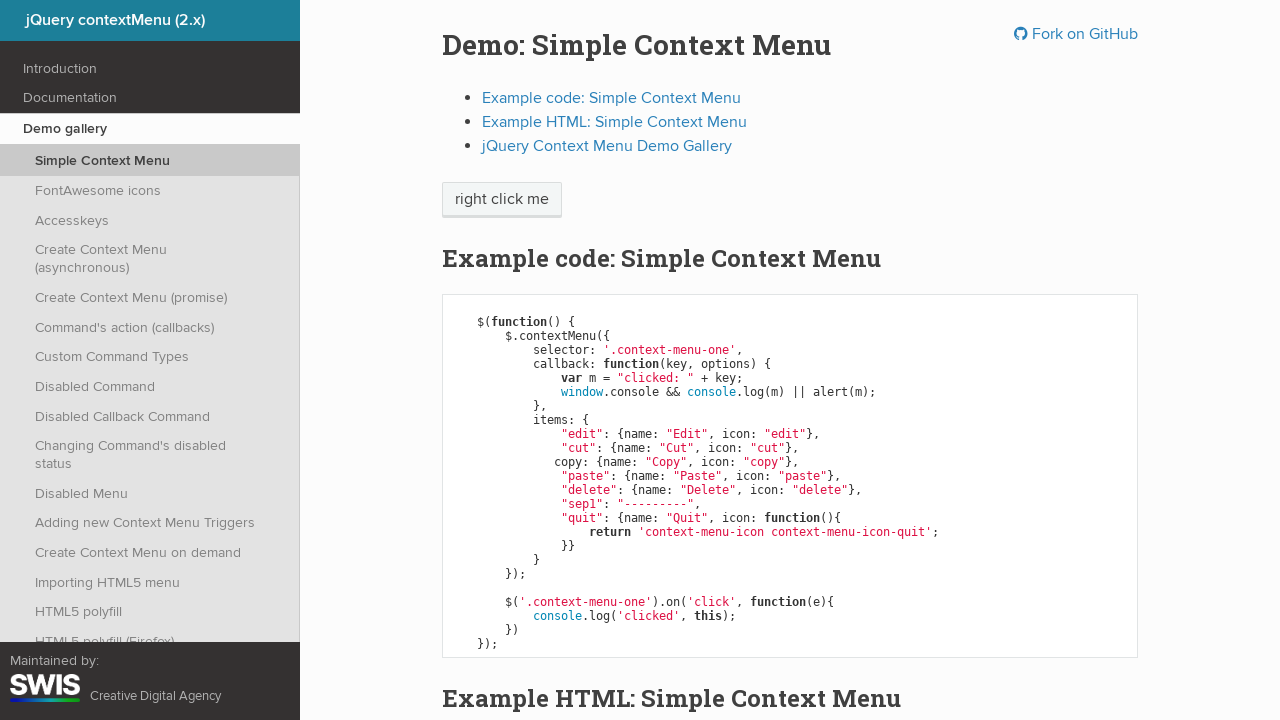

Performed right-click on button element at (502, 200) on span.context-menu-one.btn.btn-neutral
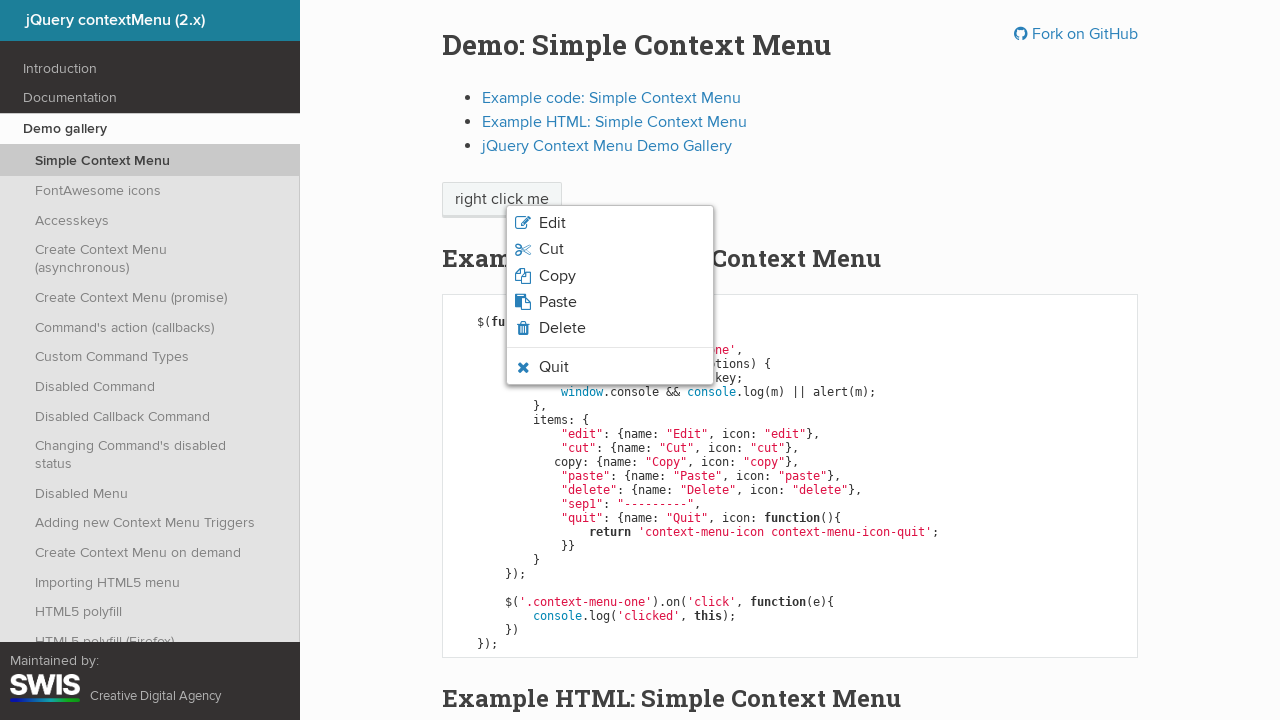

Waited for context menu to appear
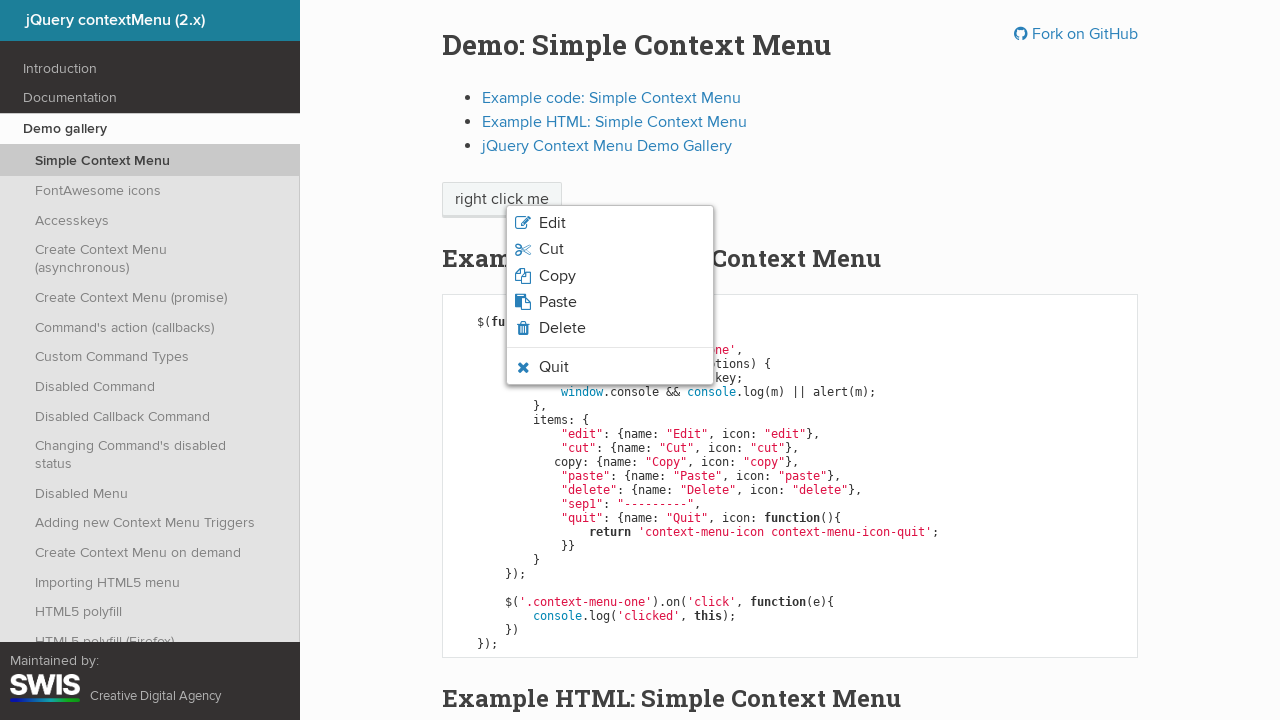

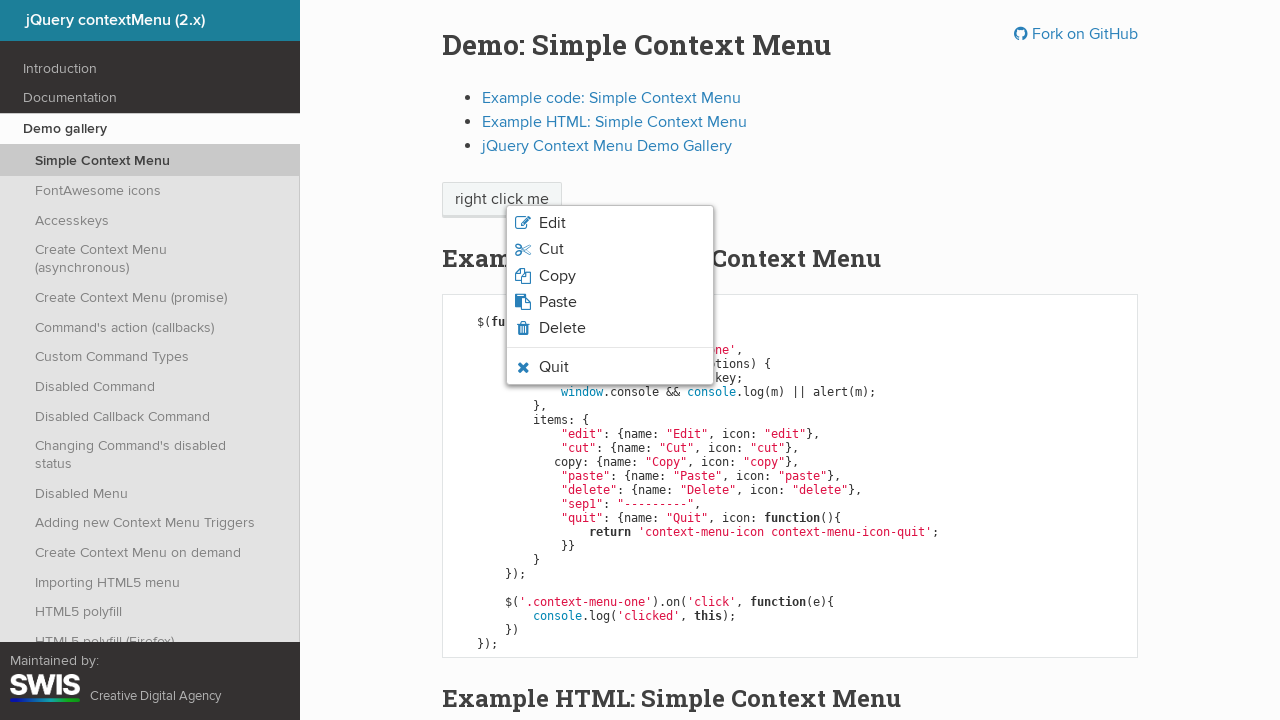